Navigates to the login practice page and verifies the page loads correctly by checking the title and URL.

Starting URL: https://rahulshettyacademy.com/loginpagePractise/

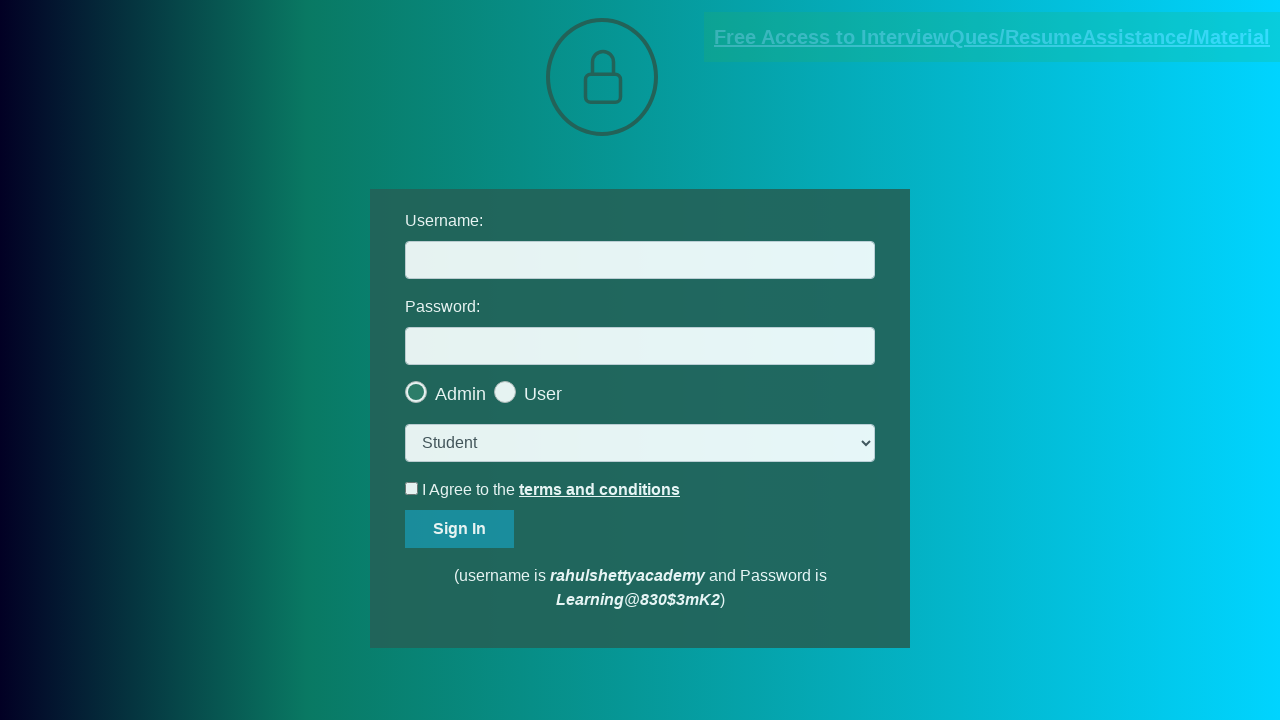

Waited for page to load (domcontentloaded)
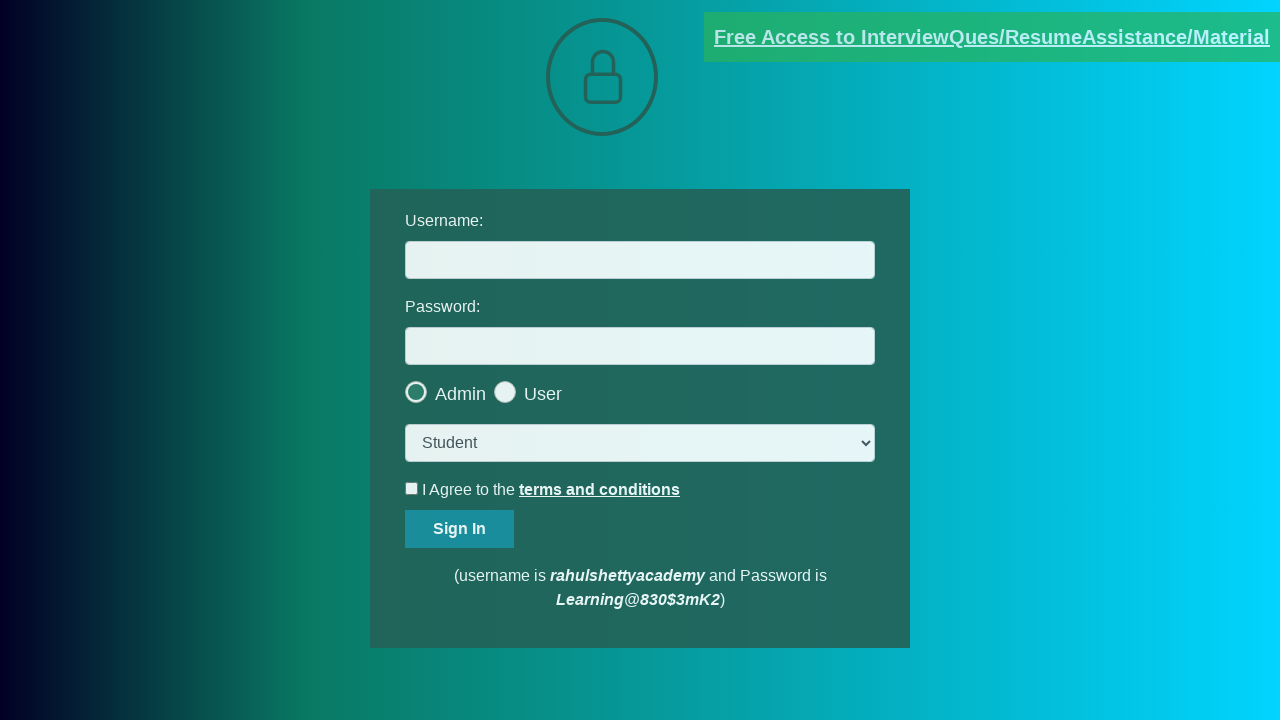

Retrieved page title: "LoginPage Practise | Rahul Shetty Academy"
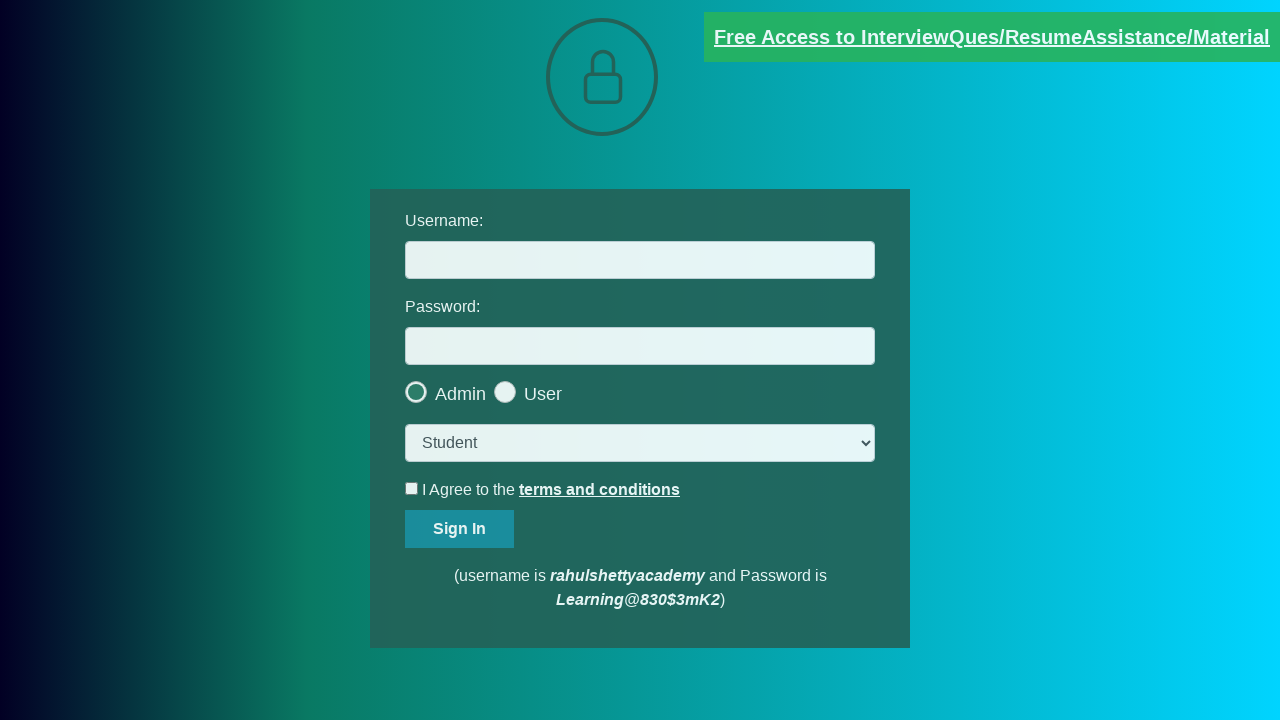

Printed page title to console
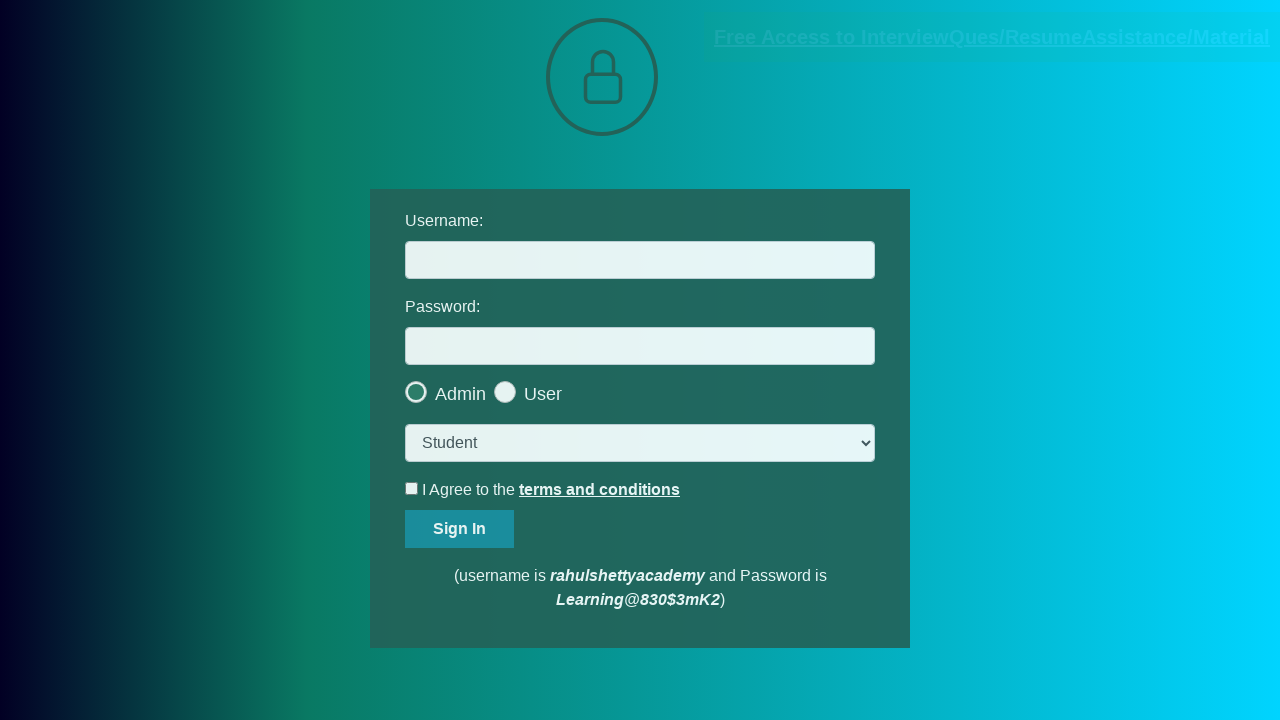

Printed page URL to console: https://rahulshettyacademy.com/loginpagePractise/
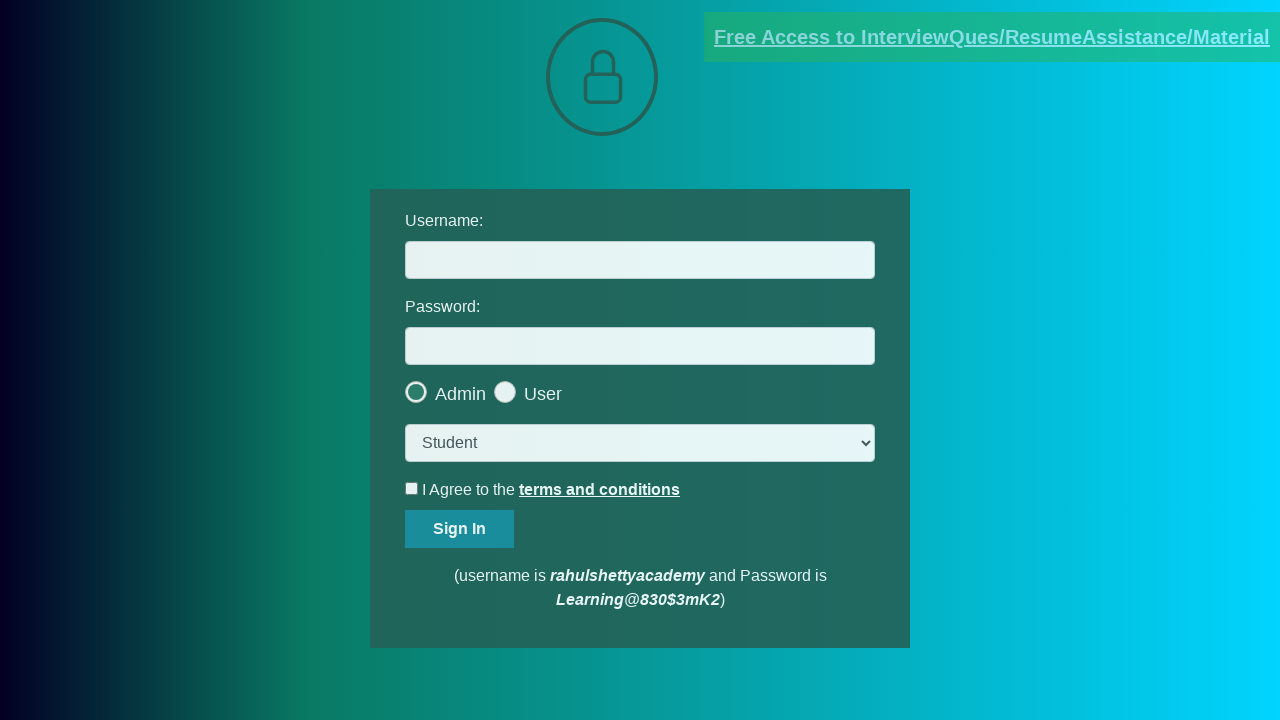

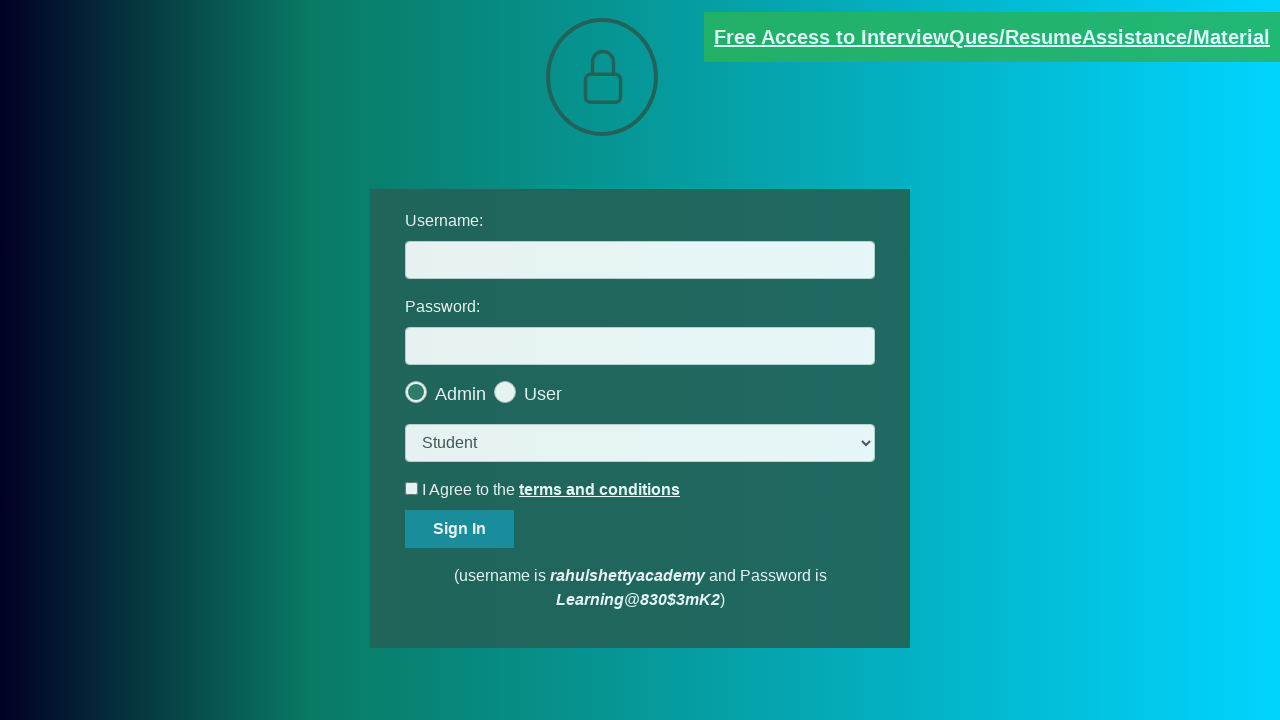